Navigates to DemoQA homepage, clicks on Elements section, and verifies that all menu items are correctly displayed

Starting URL: https://demoqa.com/

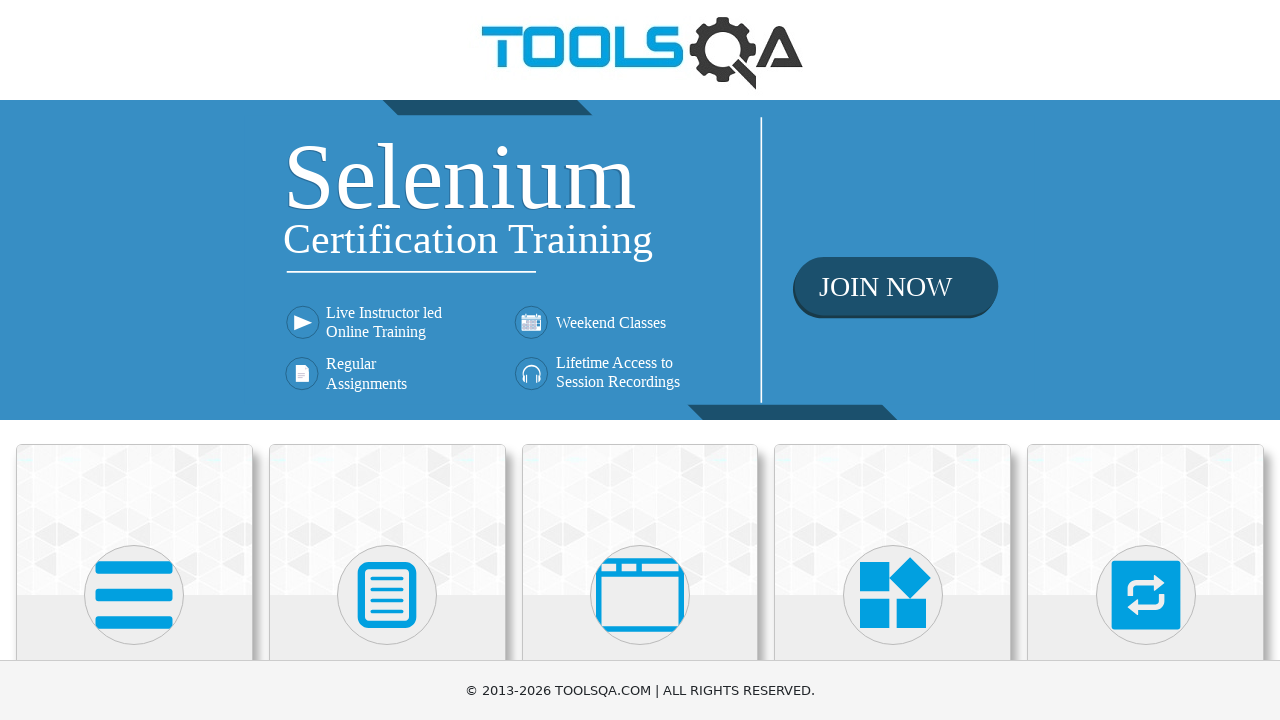

Clicked on Elements section at (134, 360) on xpath=//h5[contains(text(), 'Element')]
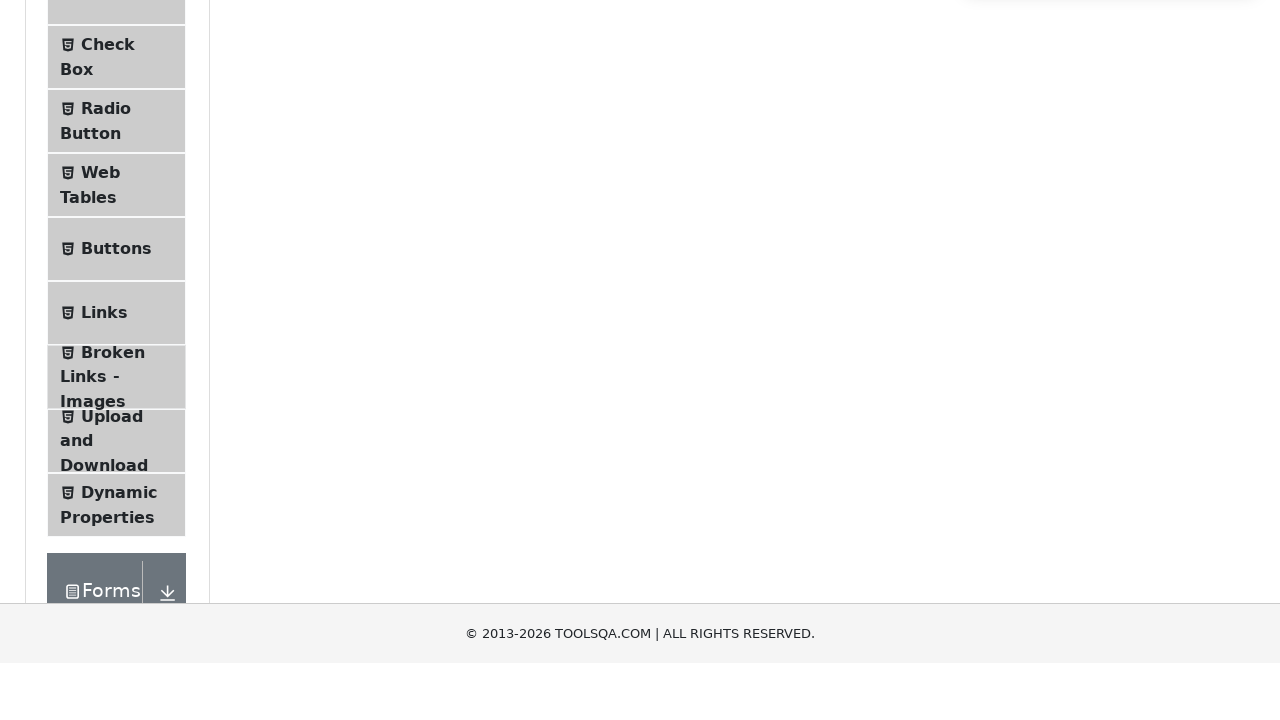

Menu items loaded and visible
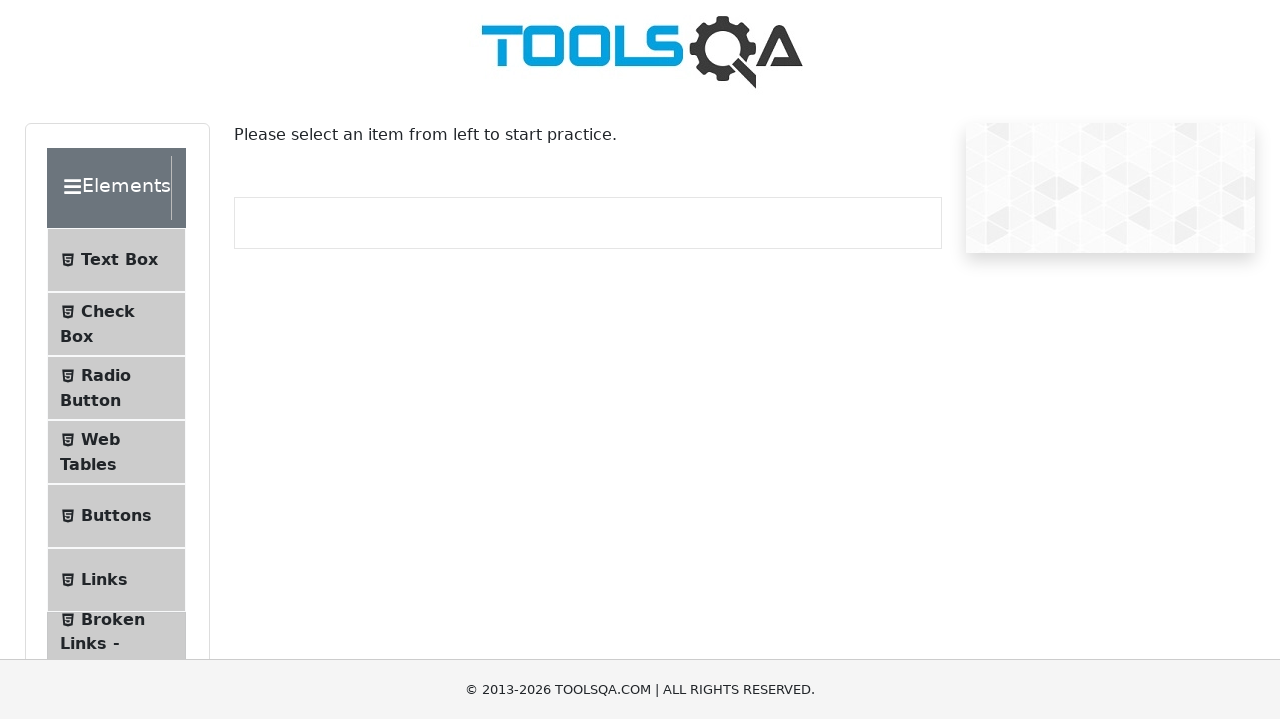

Verified menu item 0: Text Box
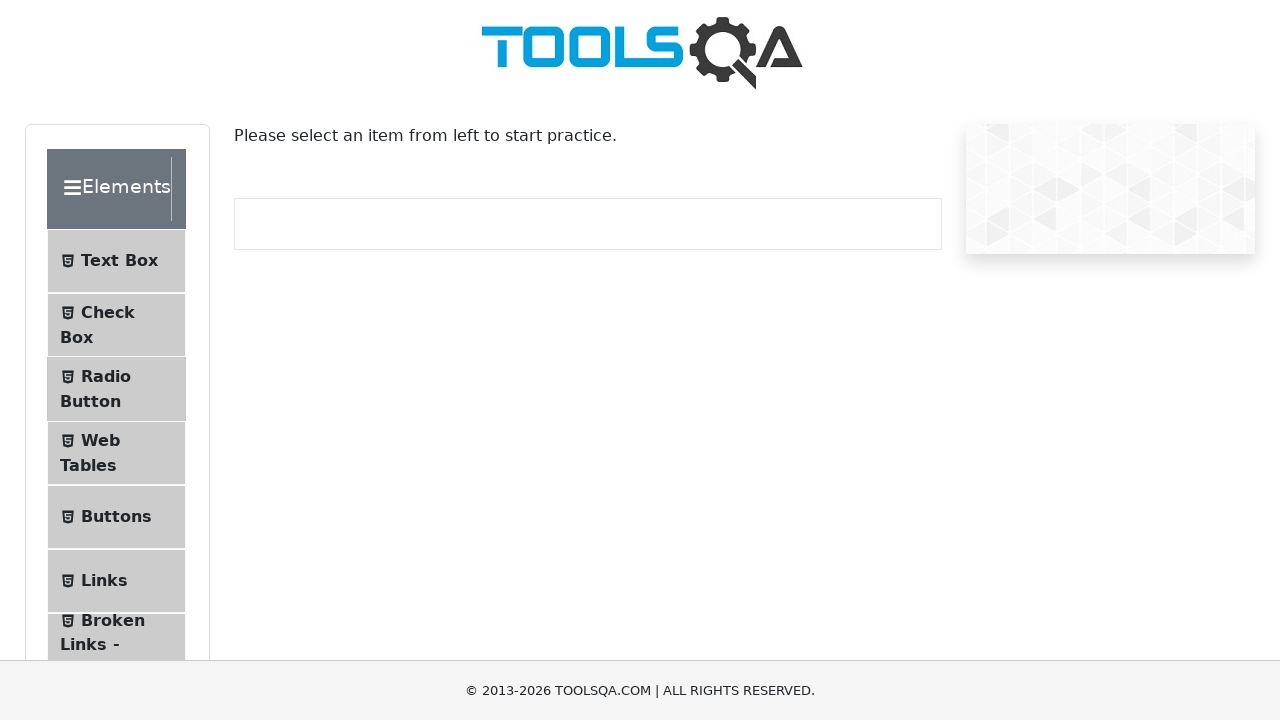

Verified menu item 1: Check Box
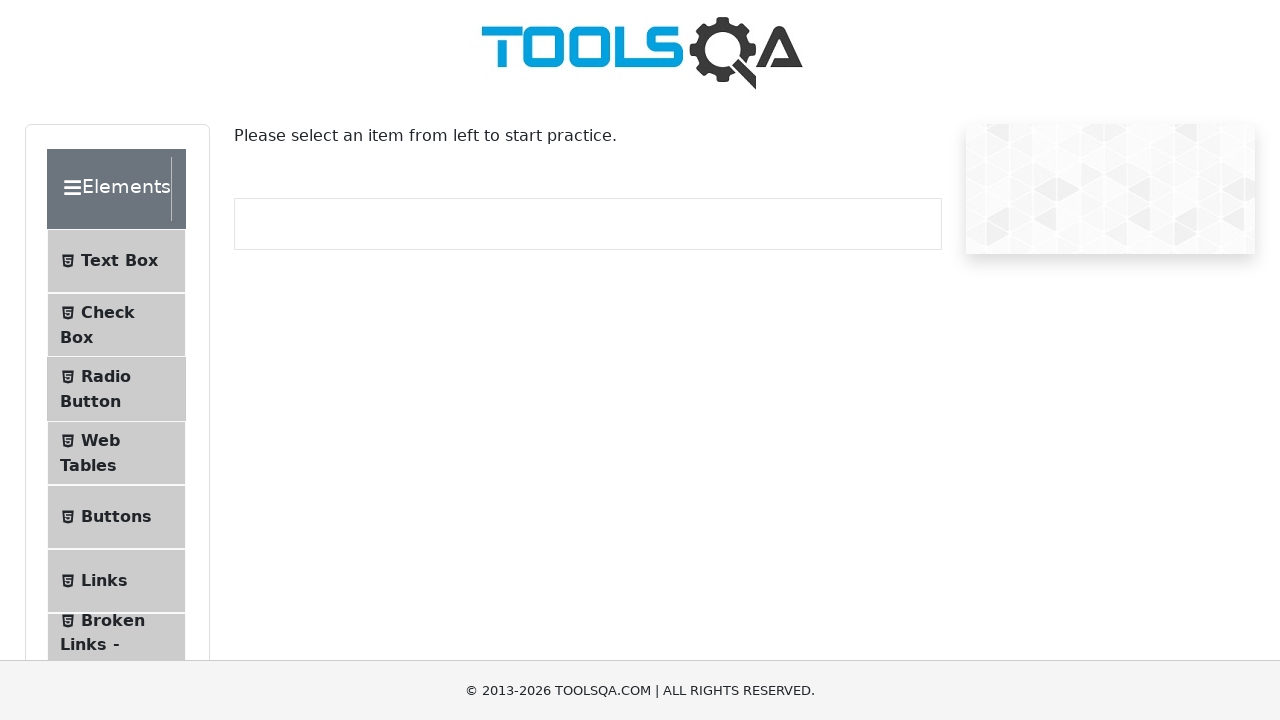

Verified menu item 2: Radio Button
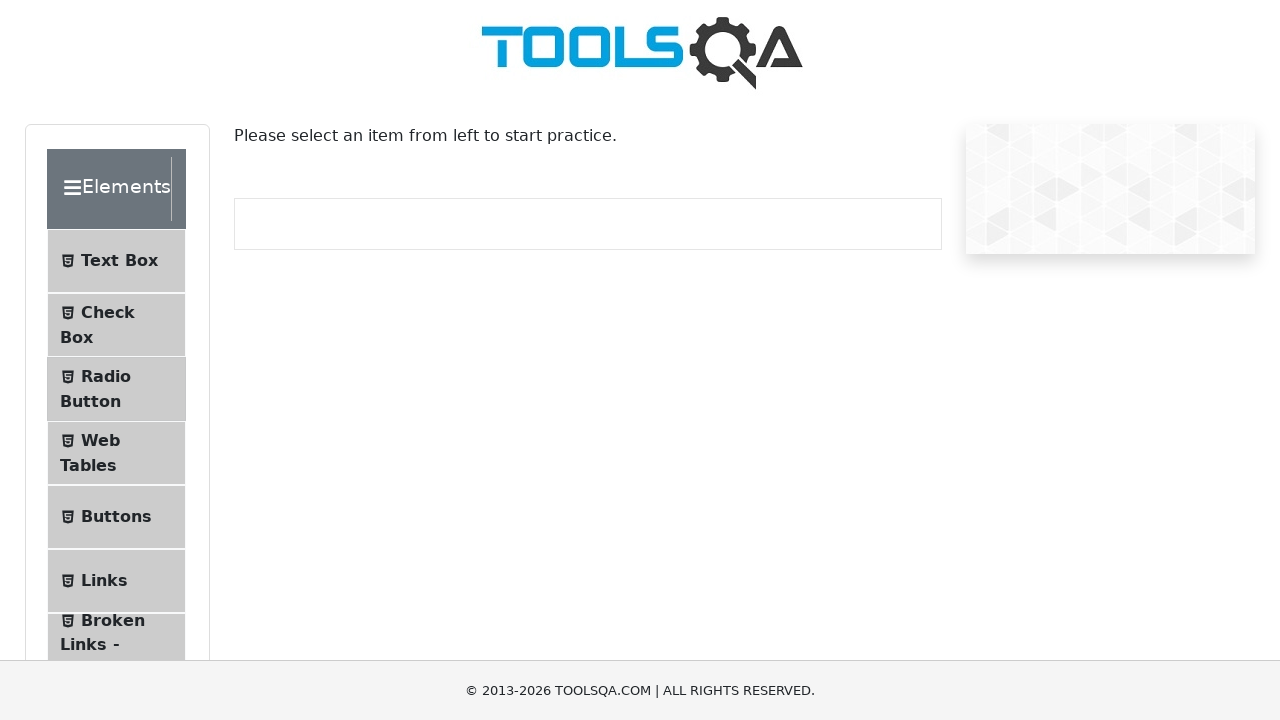

Verified menu item 3: Web Tables
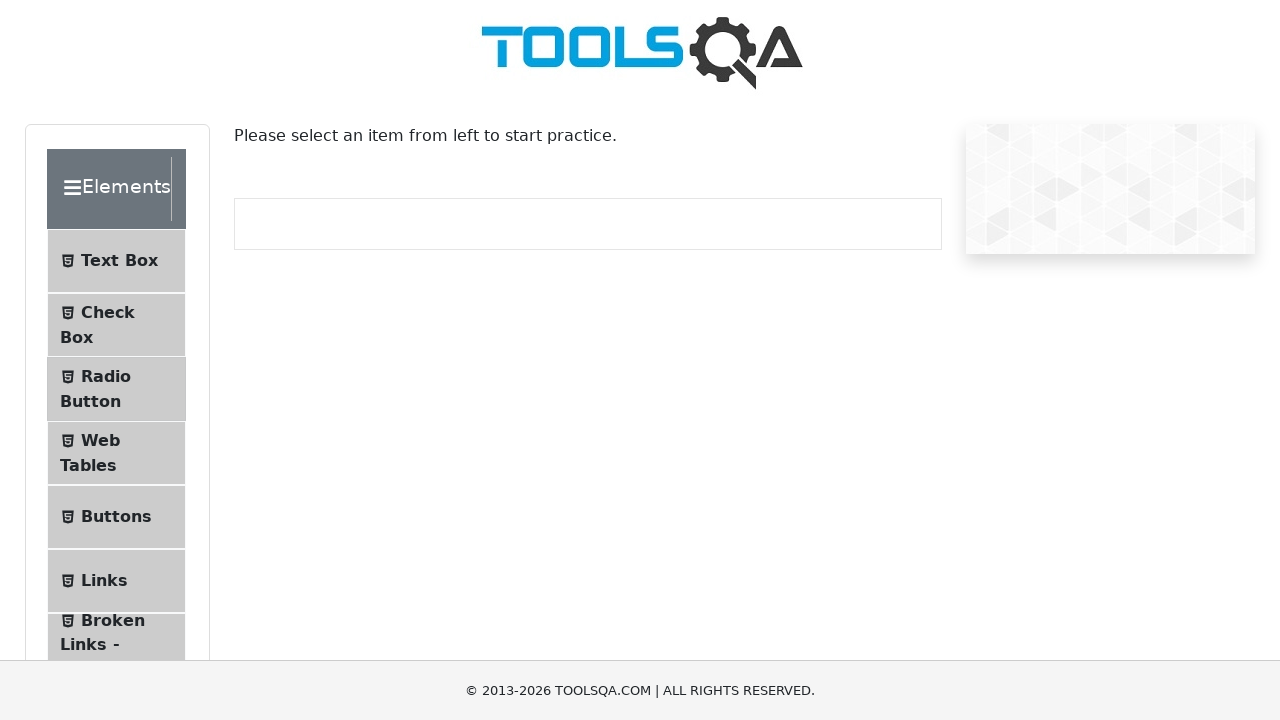

Verified menu item 4: Buttons
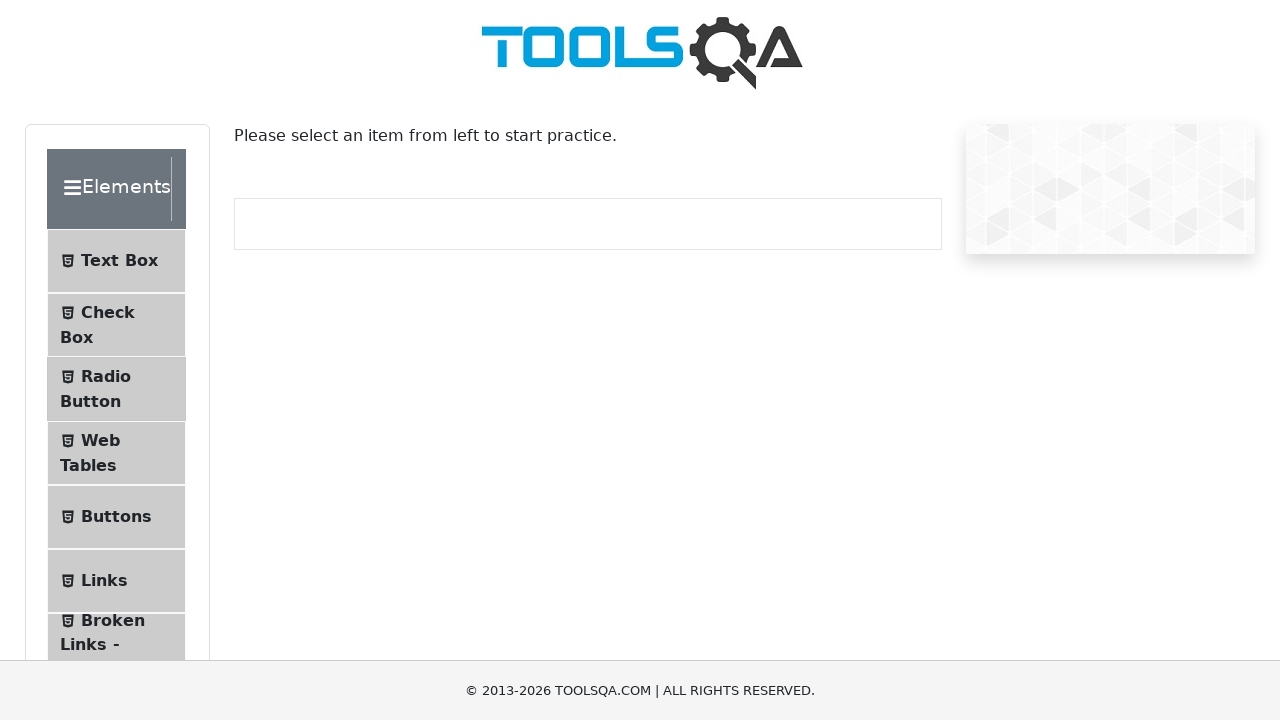

Verified menu item 5: Links
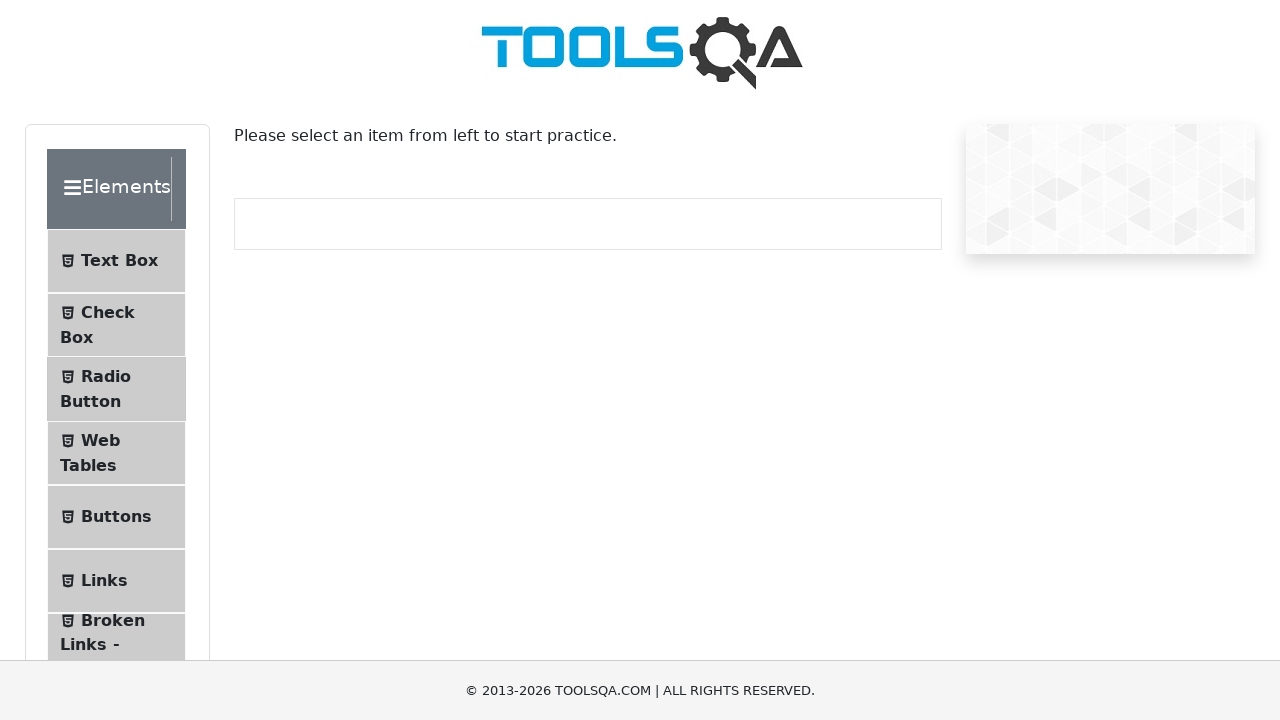

Verified menu item 6: Broken Links - Images
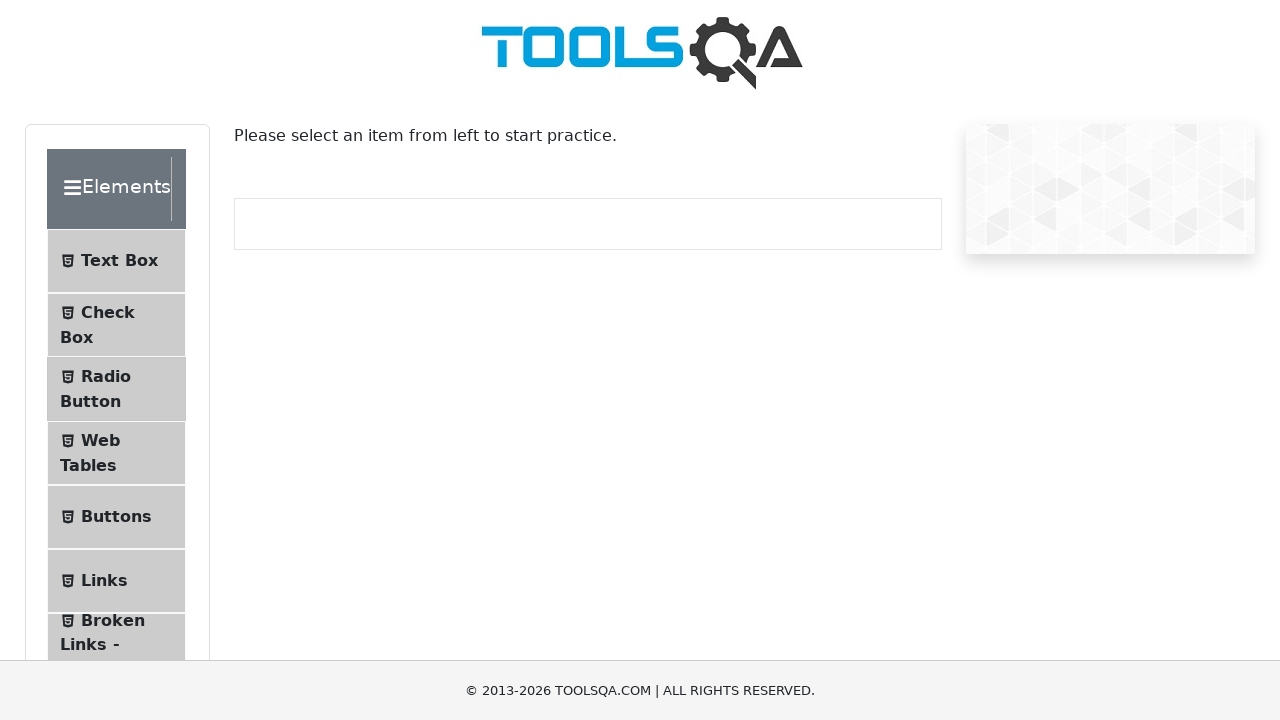

Verified menu item 7: Upload and Download
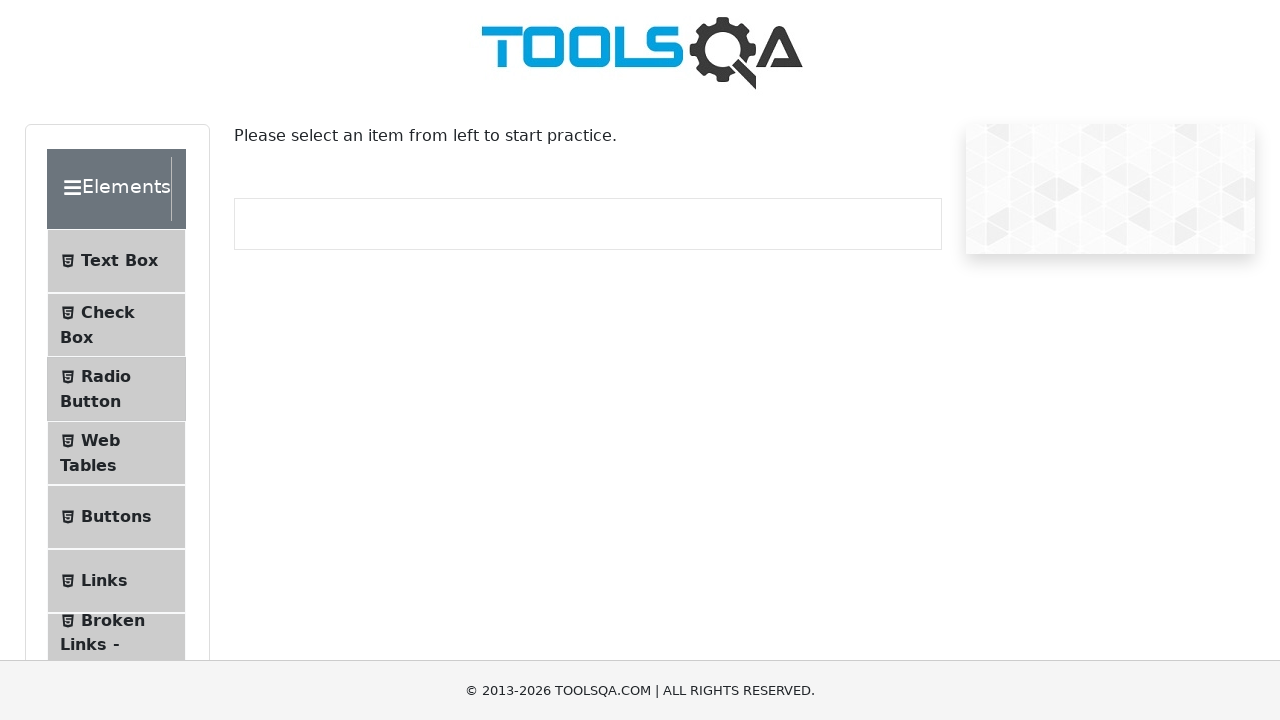

Verified menu item 8: Dynamic Properties
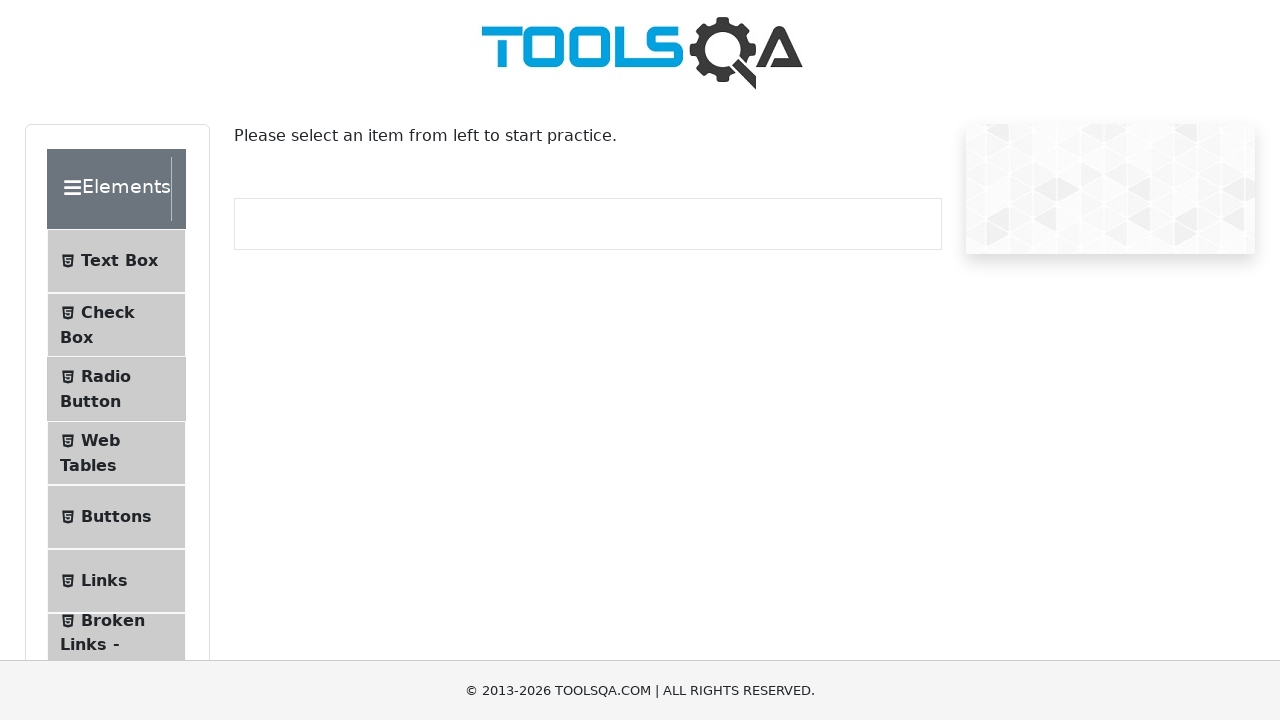

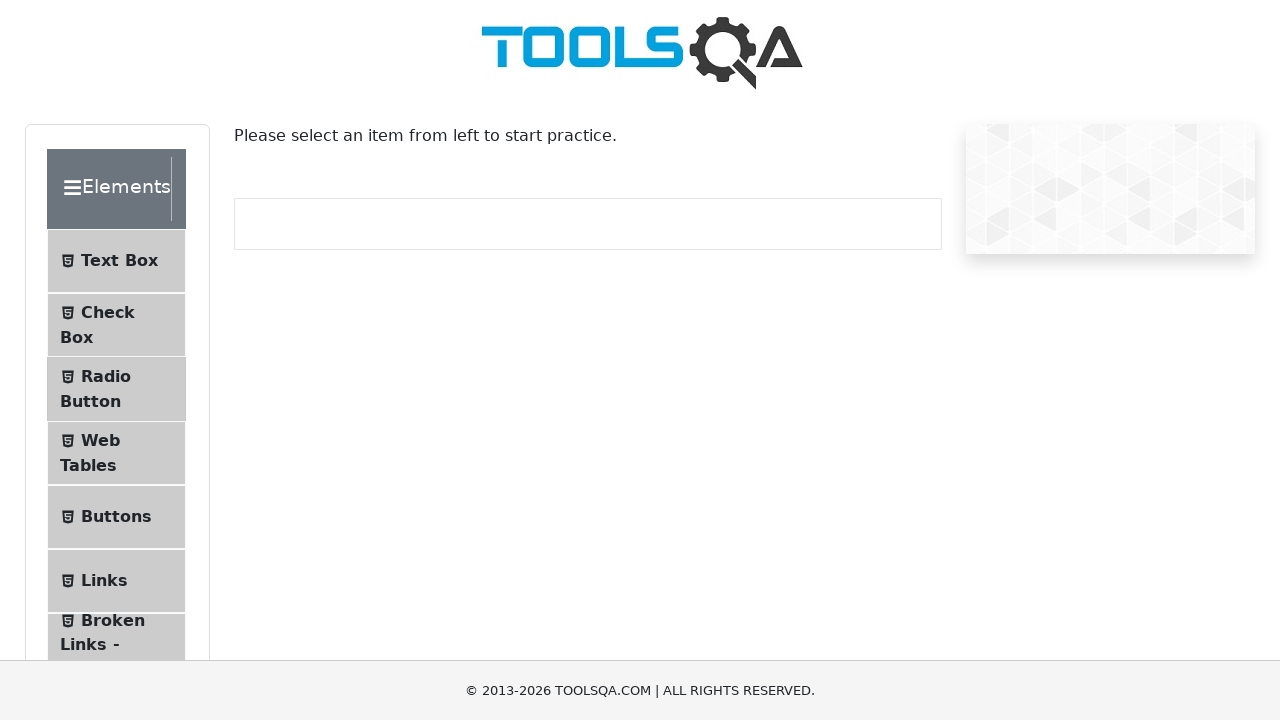